Demonstrates mouse hover and click actions on the Rediff.com homepage by moving to and clicking on a navigation element in the header area.

Starting URL: https://www.rediff.com/

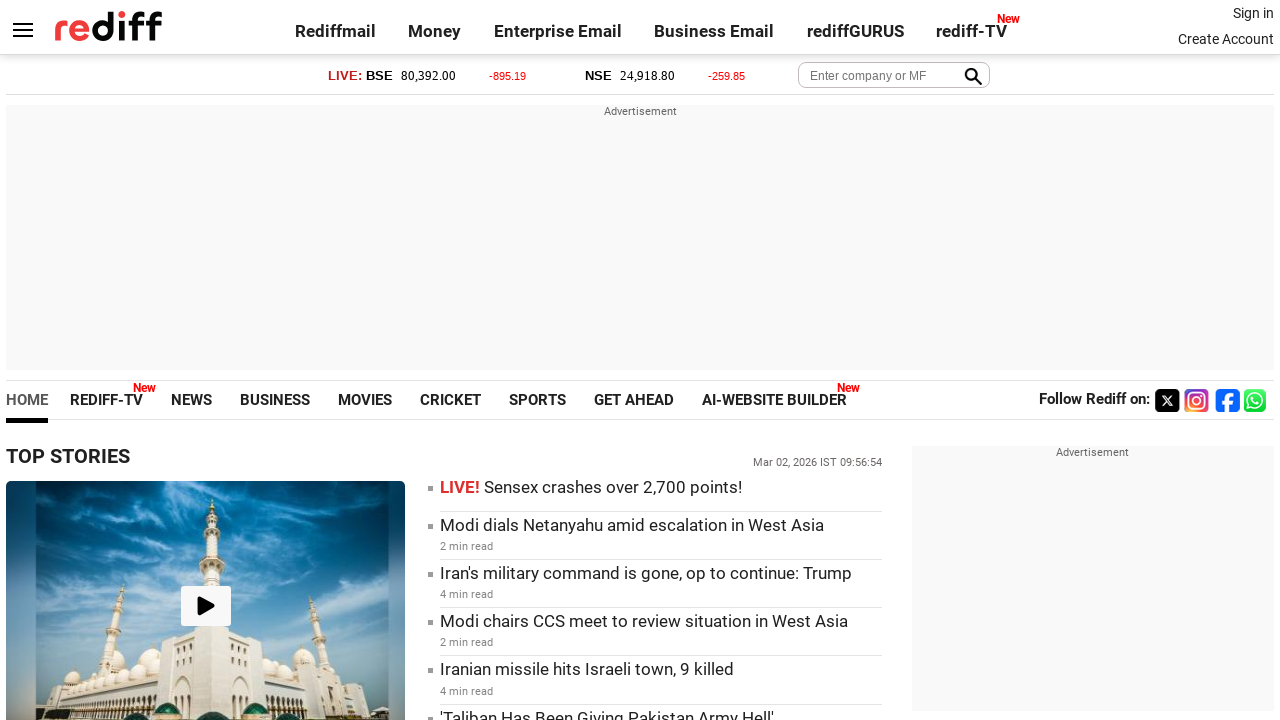

Located navigation link element in header area
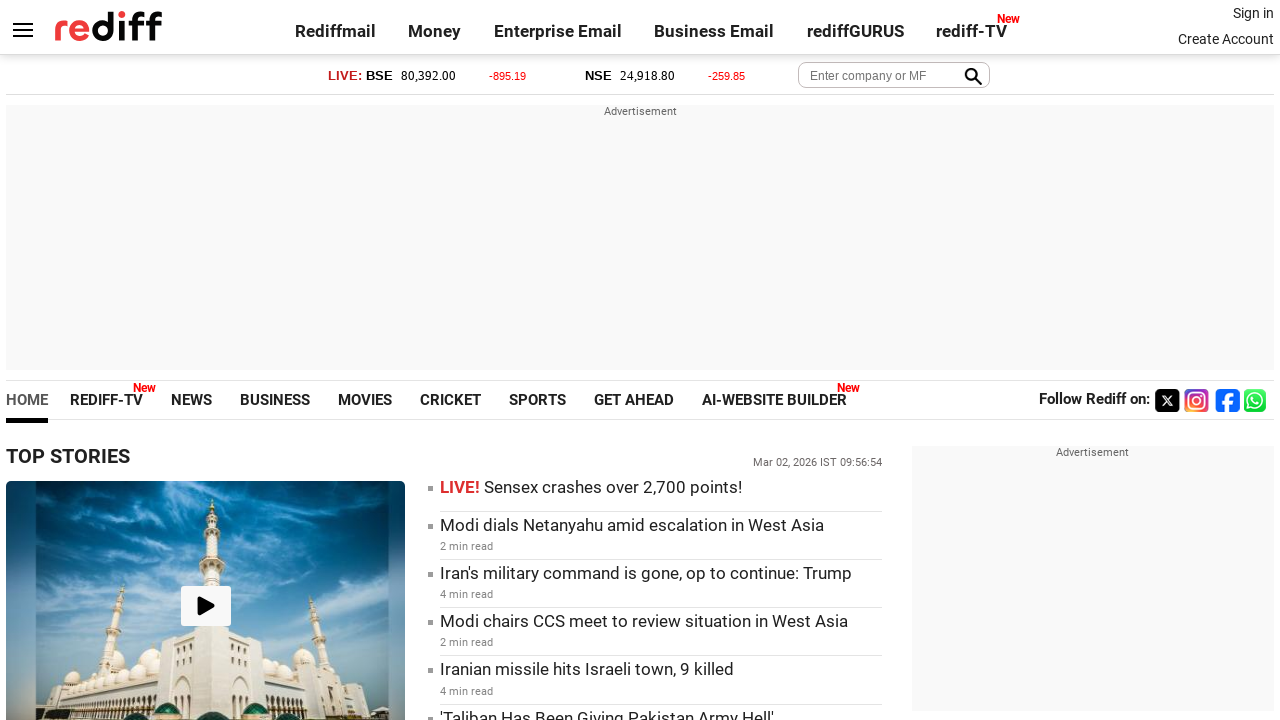

Hovered over navigation link element at (1226, 39) on xpath=//*[@id='signin_info']/a[2]
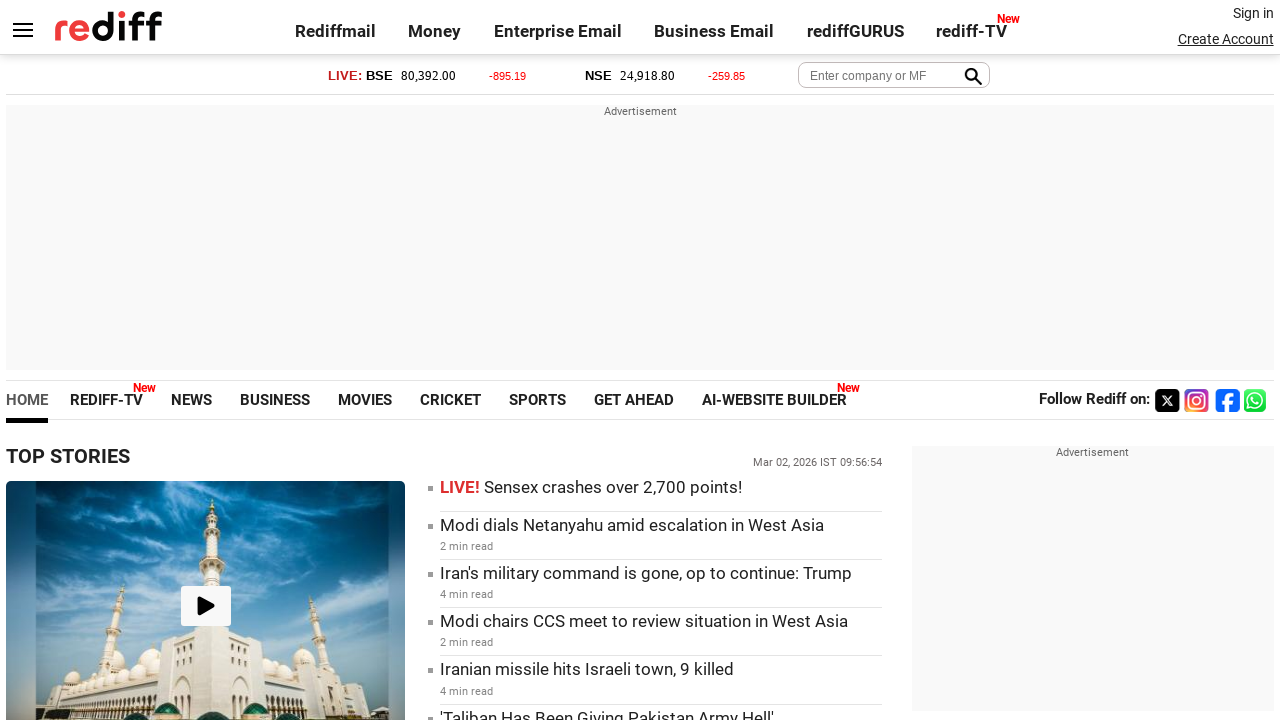

Clicked on navigation link element at (1226, 39) on xpath=//*[@id='signin_info']/a[2]
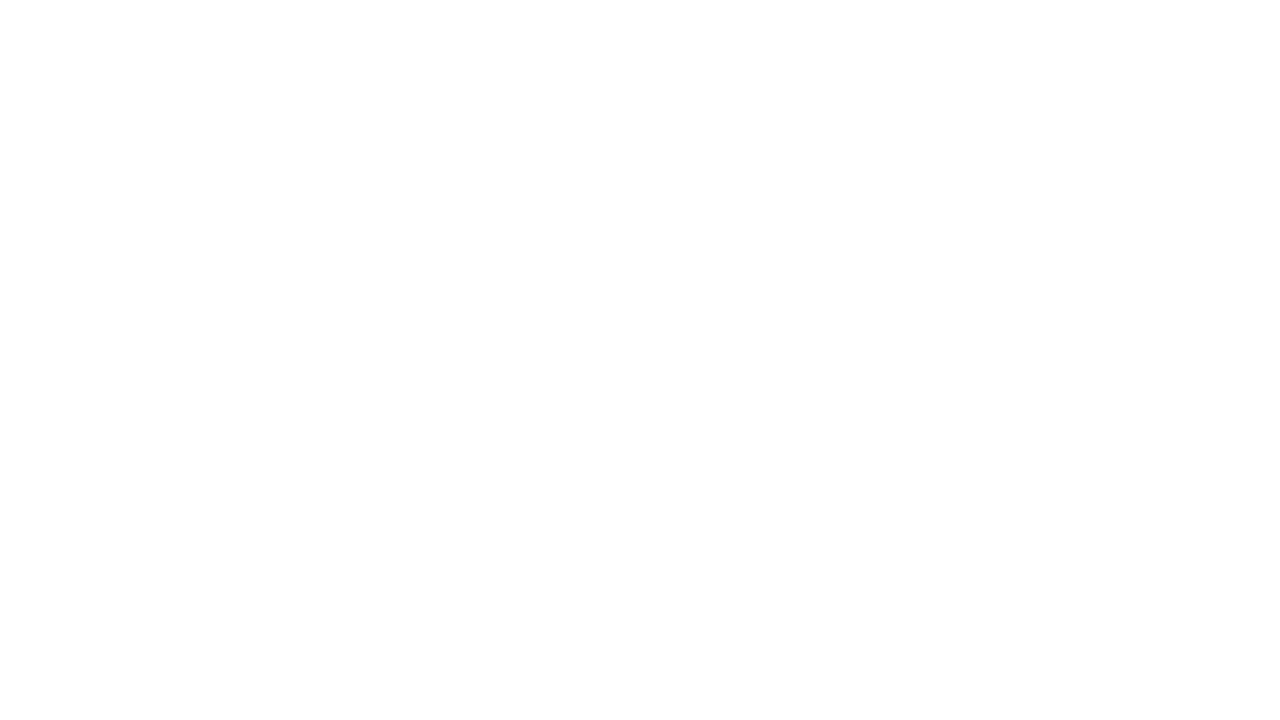

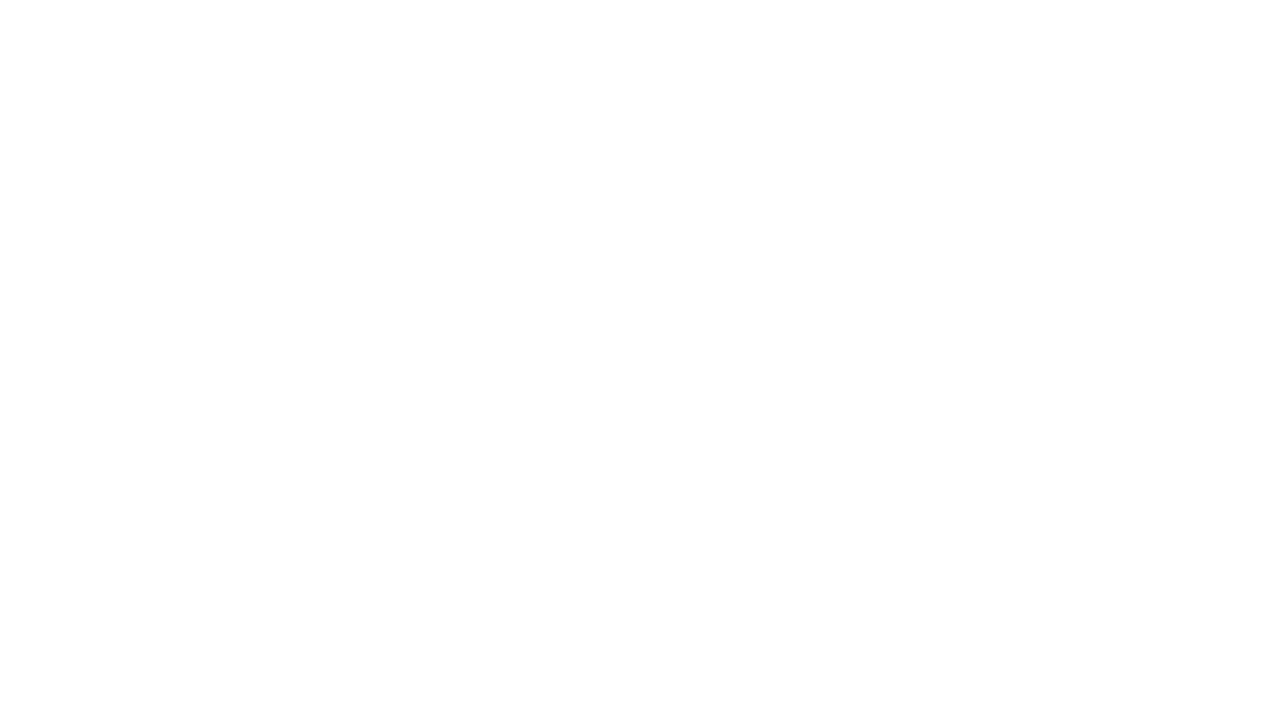